Tests responsive layout on mobile viewport (375x667) by verifying main content is visible

Starting URL: https://bzssjmpz.elementor.cloud/

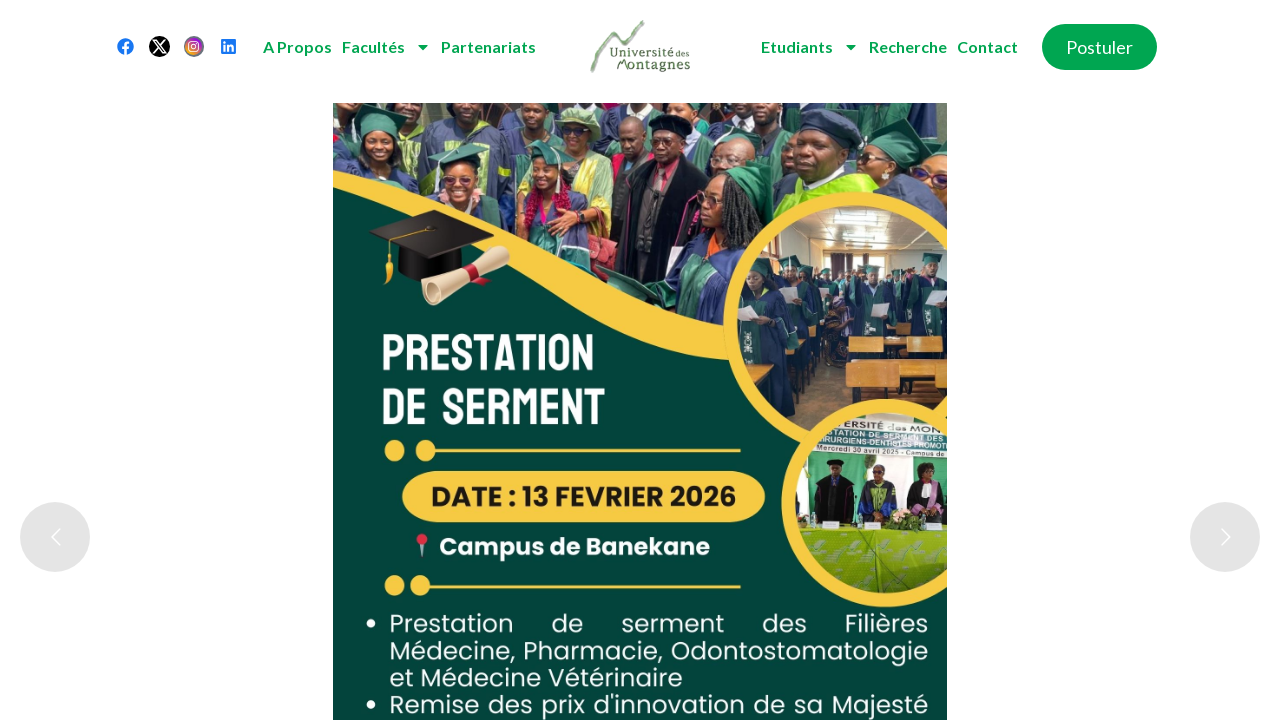

Set mobile viewport to 375x667
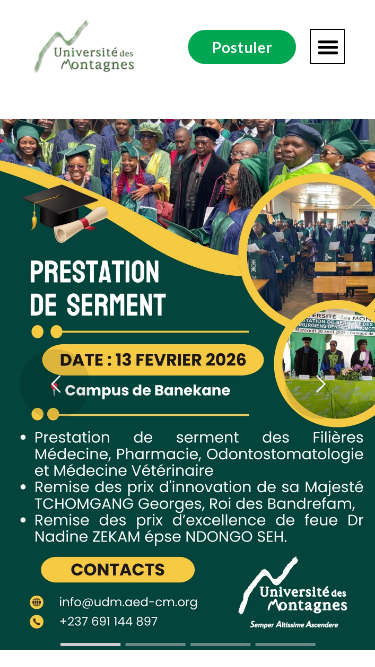

Reloaded page with mobile viewport
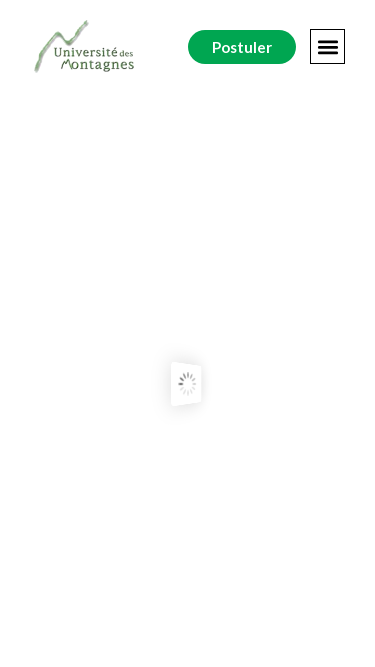

Verified main content is visible on mobile layout
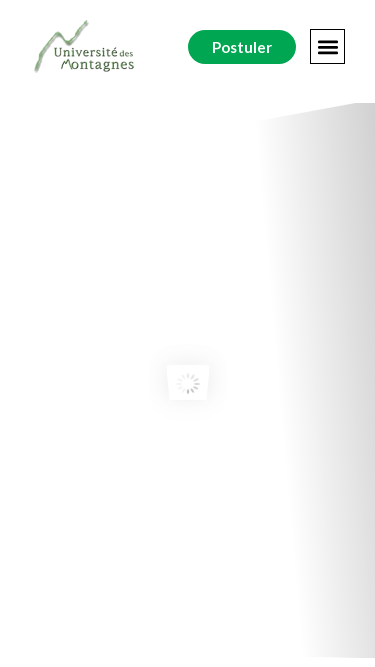

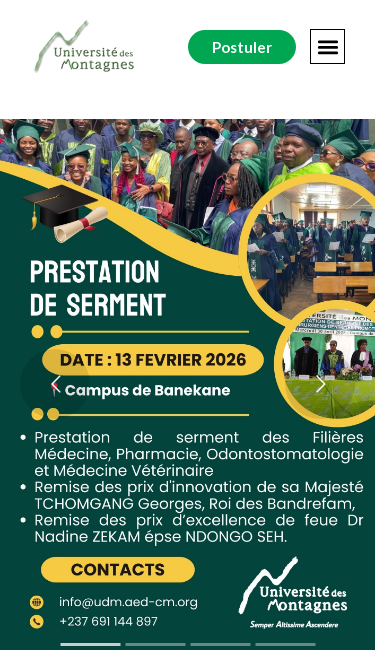